Navigates to DuckDuckGo homepage to verify the page loads successfully

Starting URL: https://duckduckgo.com/

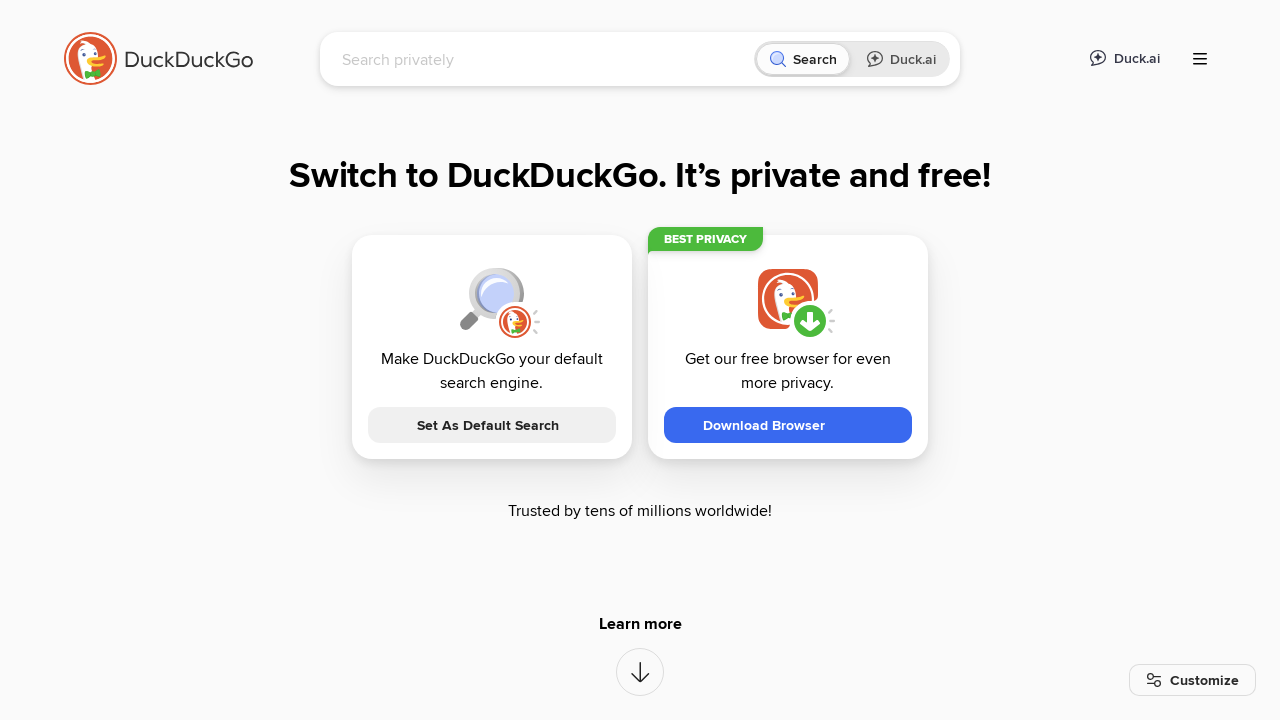

DuckDuckGo homepage loaded successfully - DOM content ready
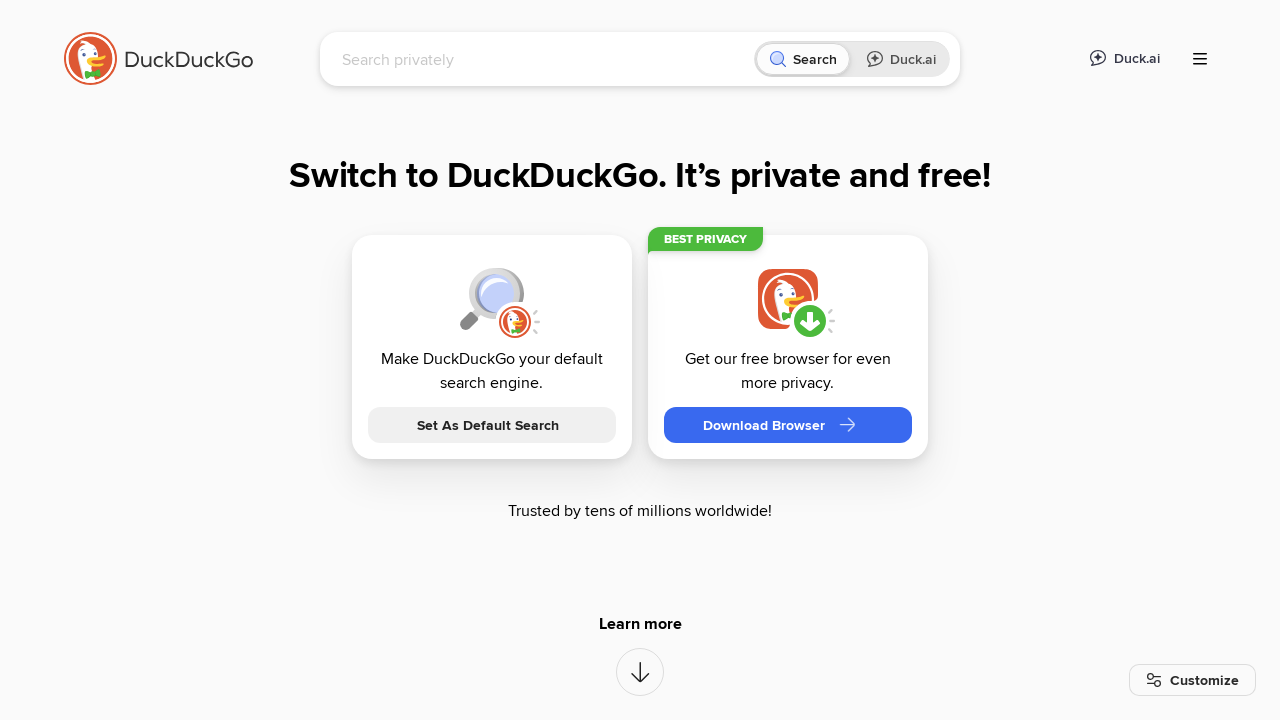

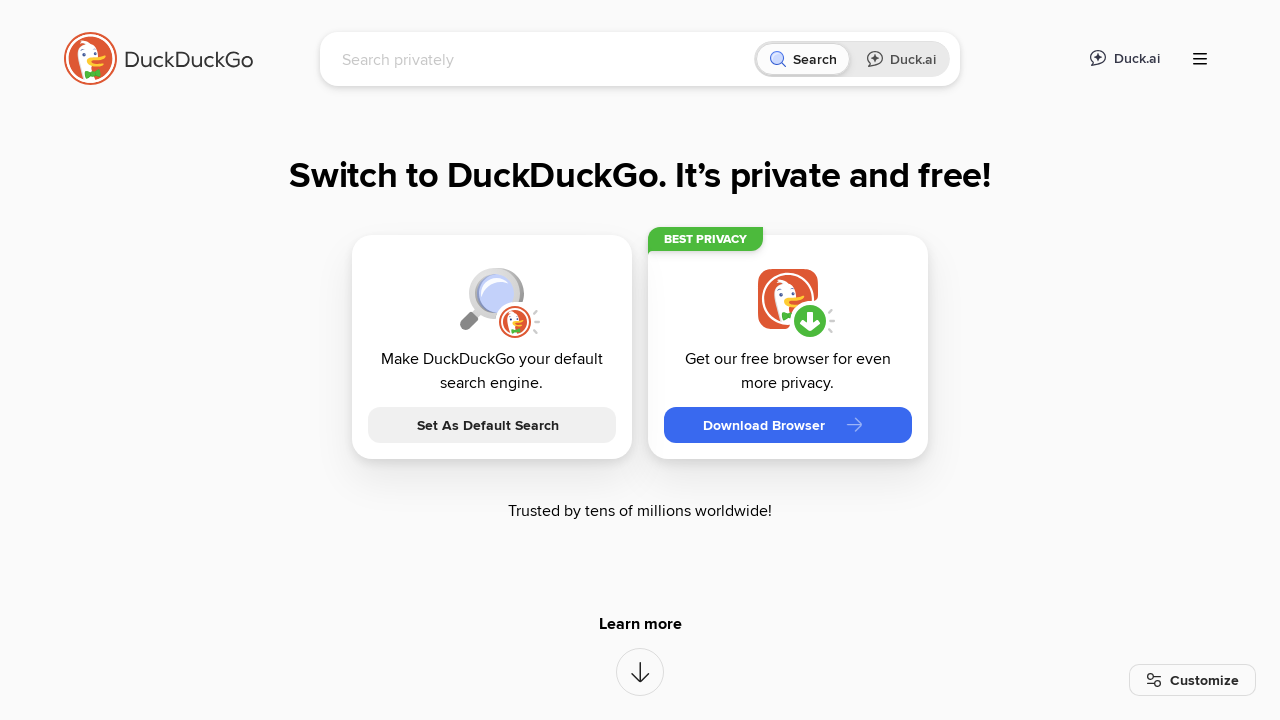